Tests keyboard shortcuts for text manipulation by typing text, selecting it, cutting and pasting using keyboard combinations

Starting URL: https://www.selenium.dev/selenium/web/single_text_input.html

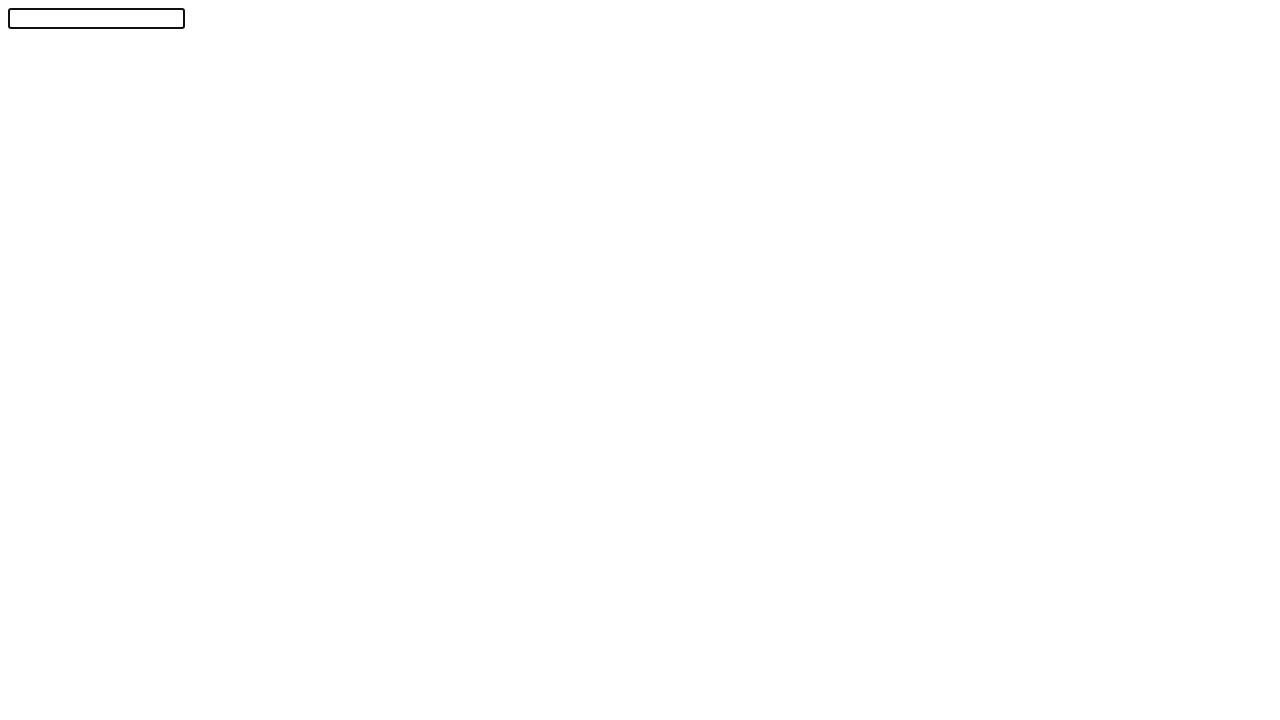

Typed 'SeleniumAda' into the text input field on #textInput
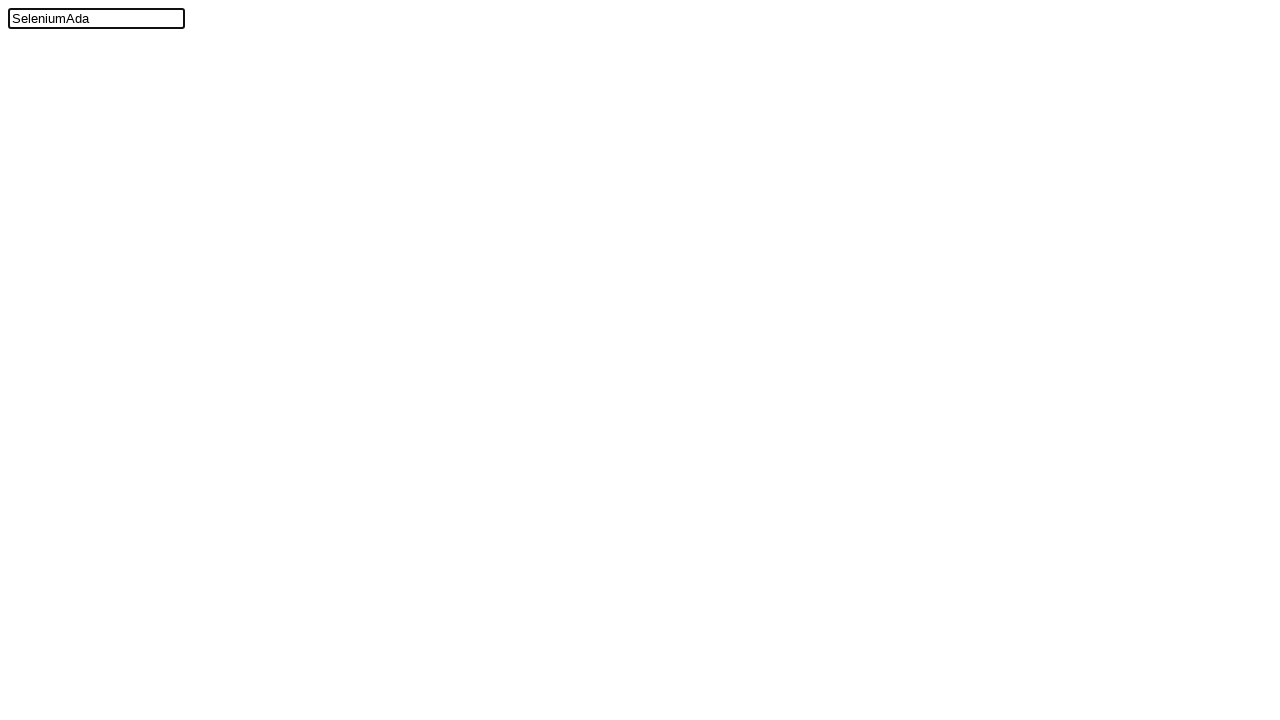

Pressed ArrowLeft to move cursor to the left
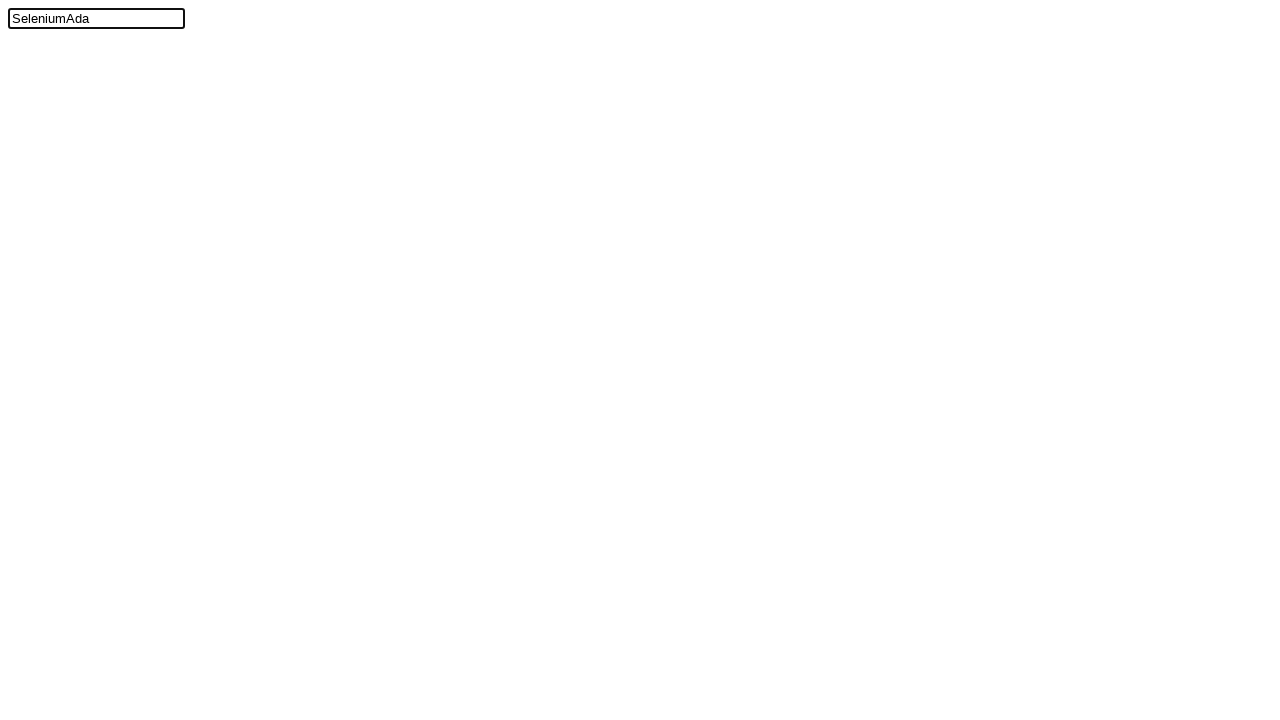

Held Shift key down
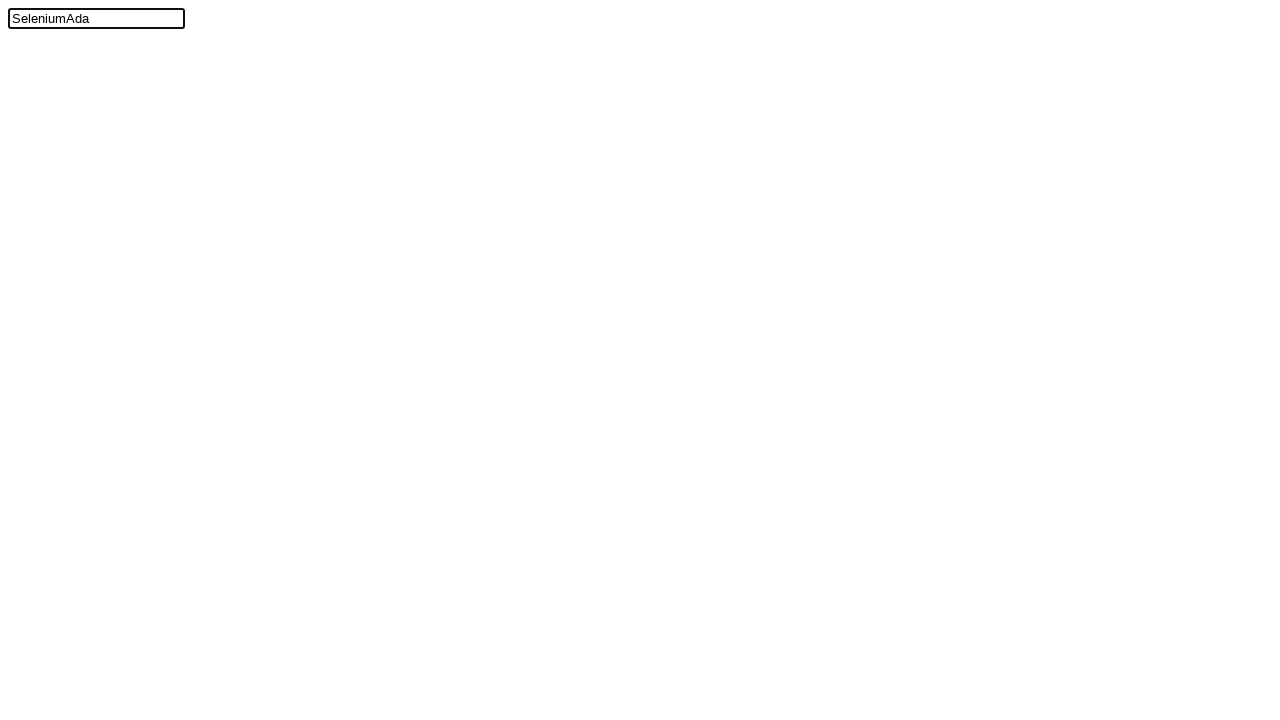

Pressed ArrowUp while Shift held to select text
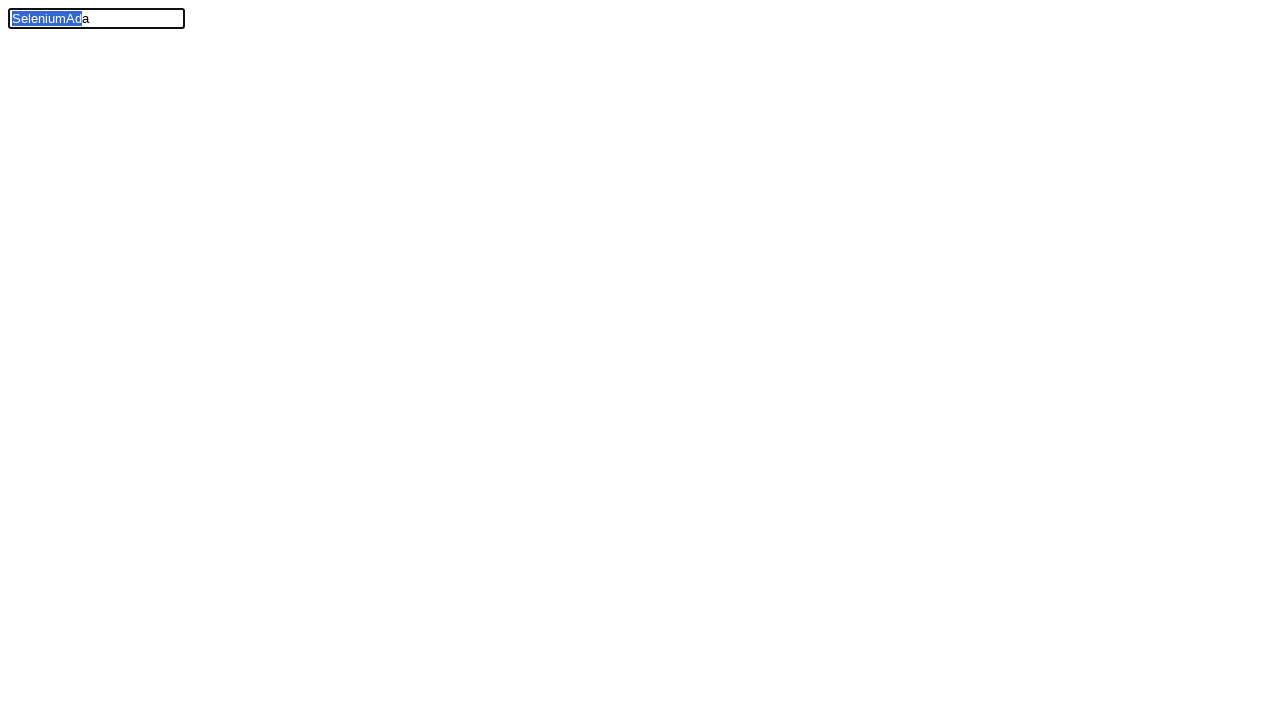

Released Shift key
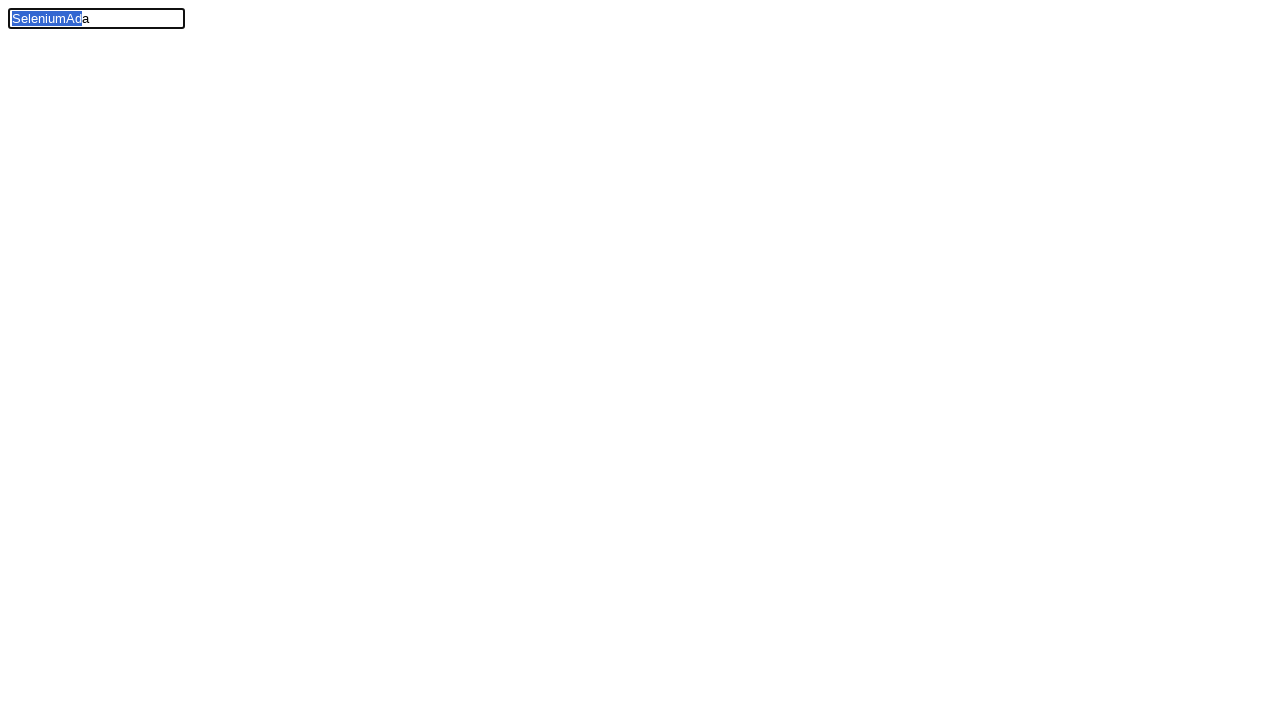

Held Control key down
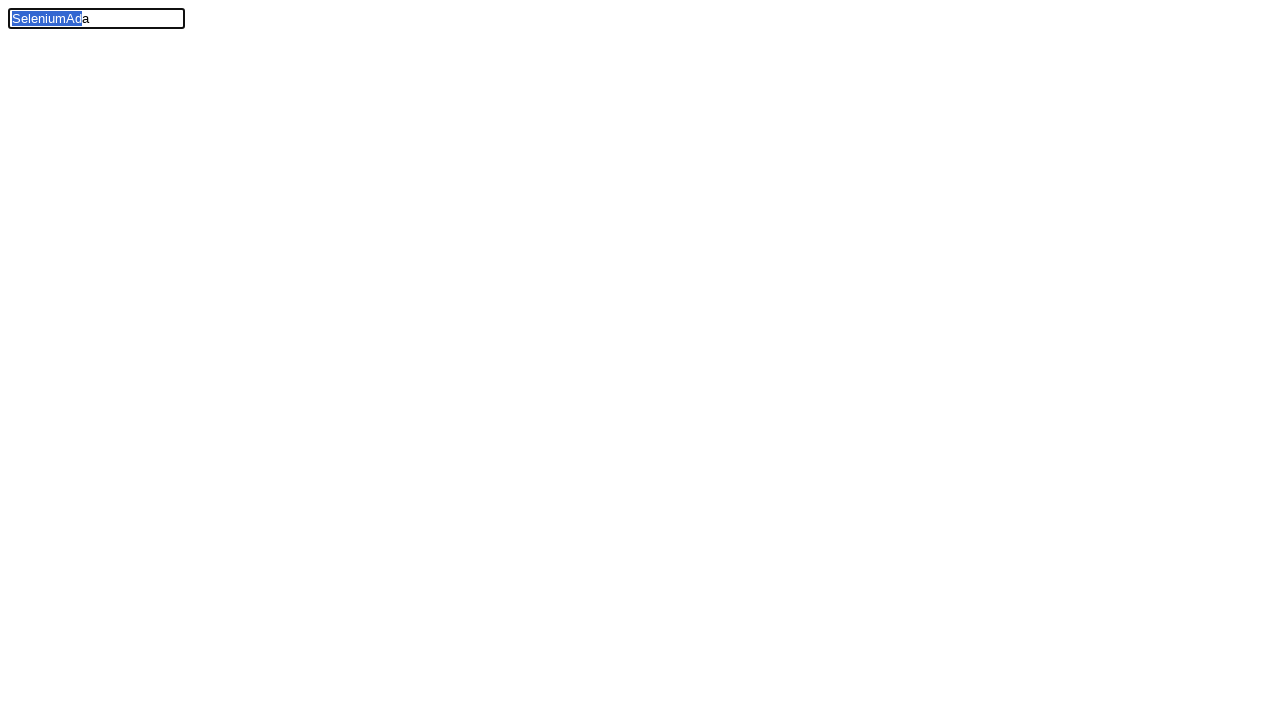

Pressed X to cut the selected text (Ctrl+X)
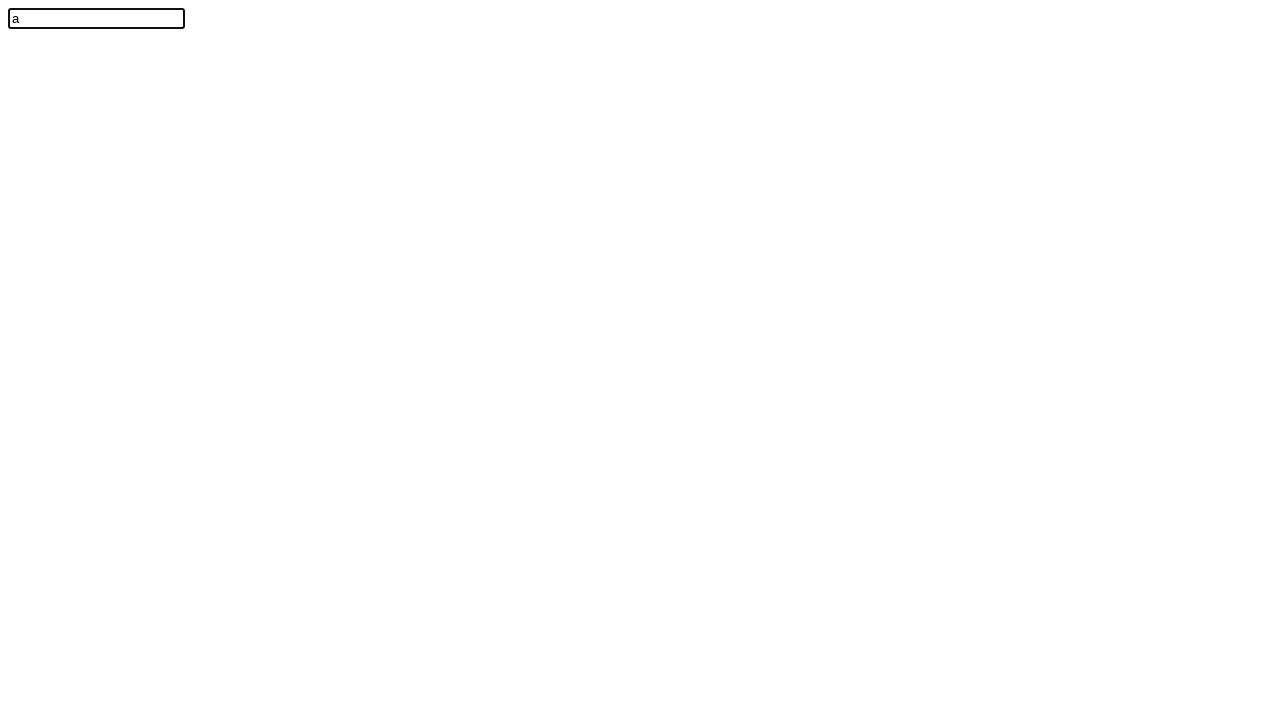

Released Control key
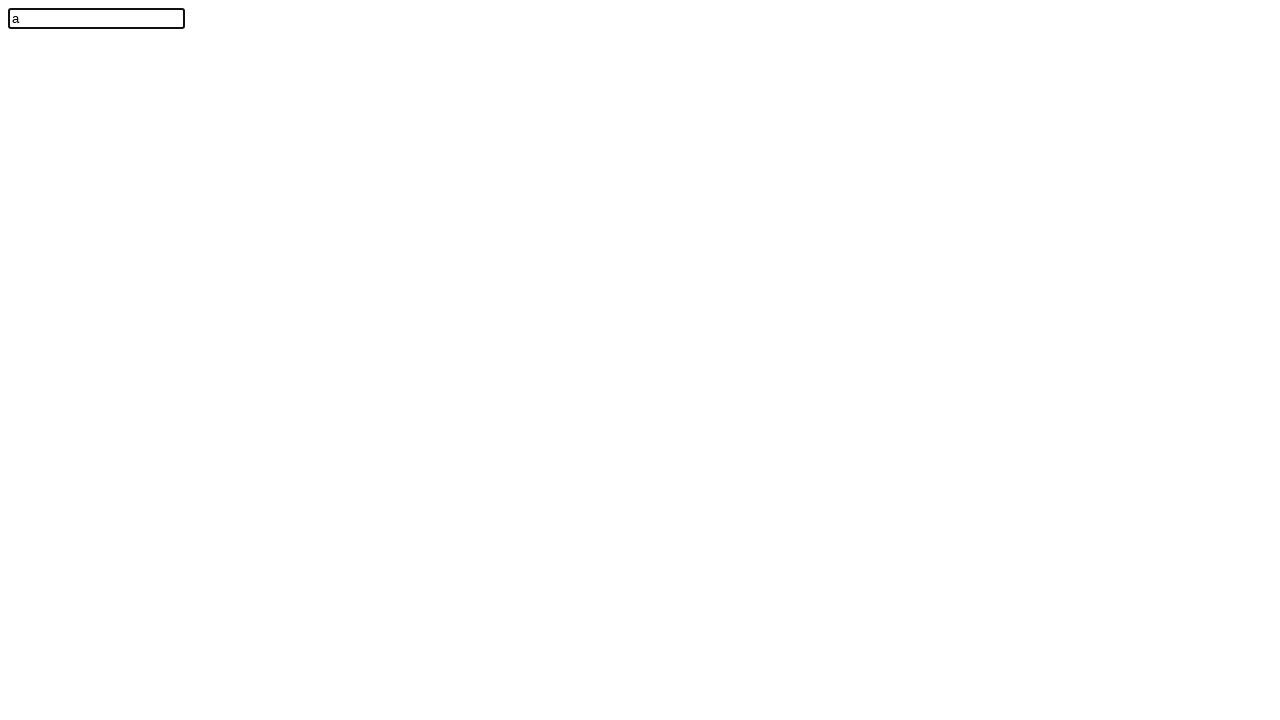

Held Control key down
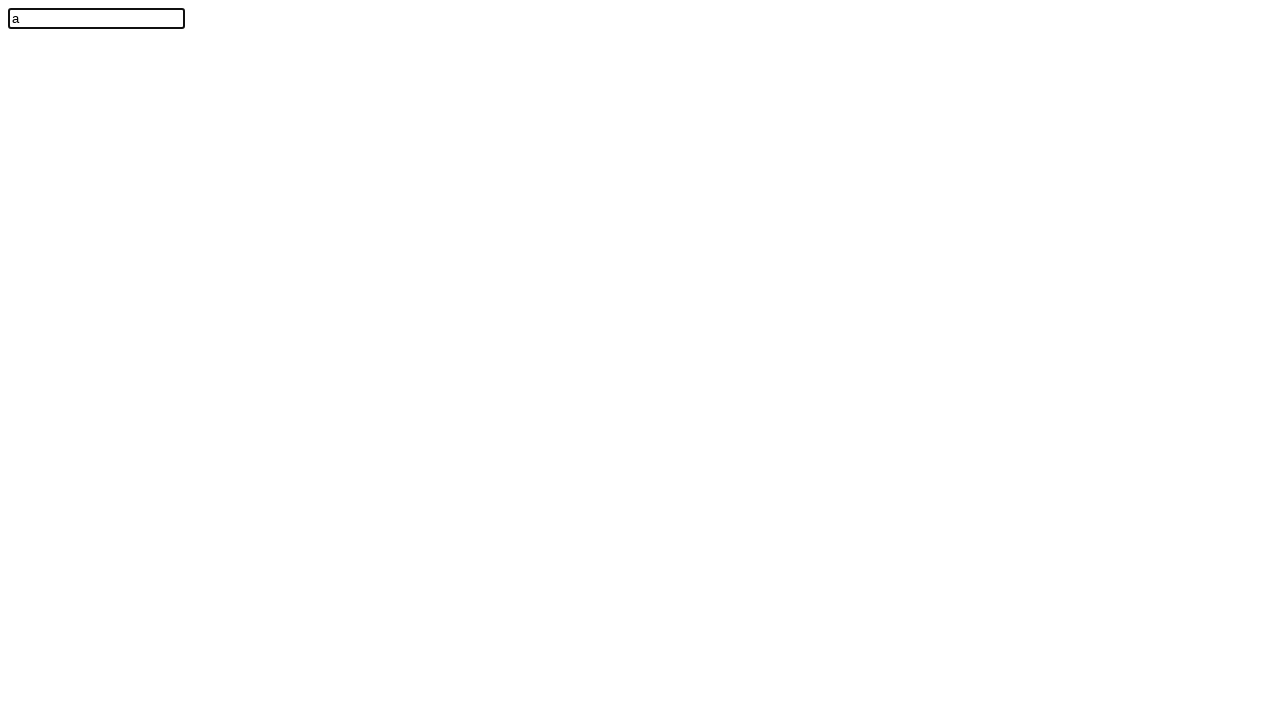

Pressed V to paste the cut text (Ctrl+V)
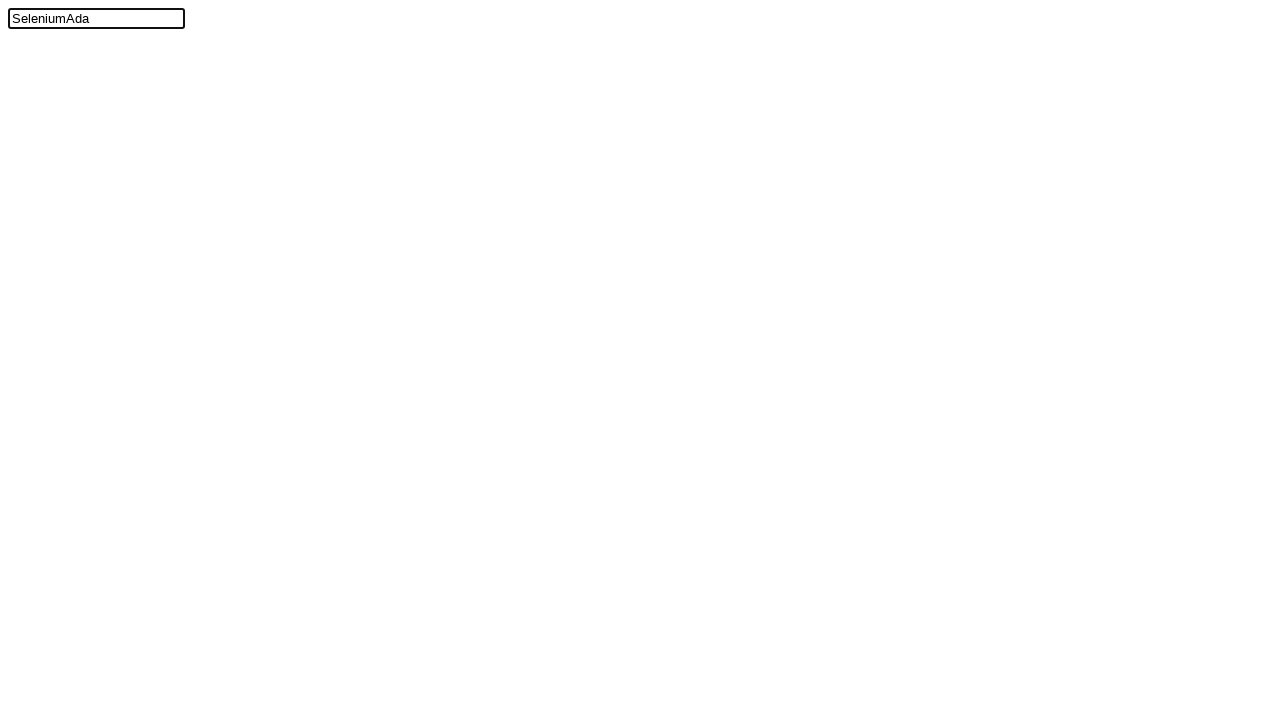

Released Control key
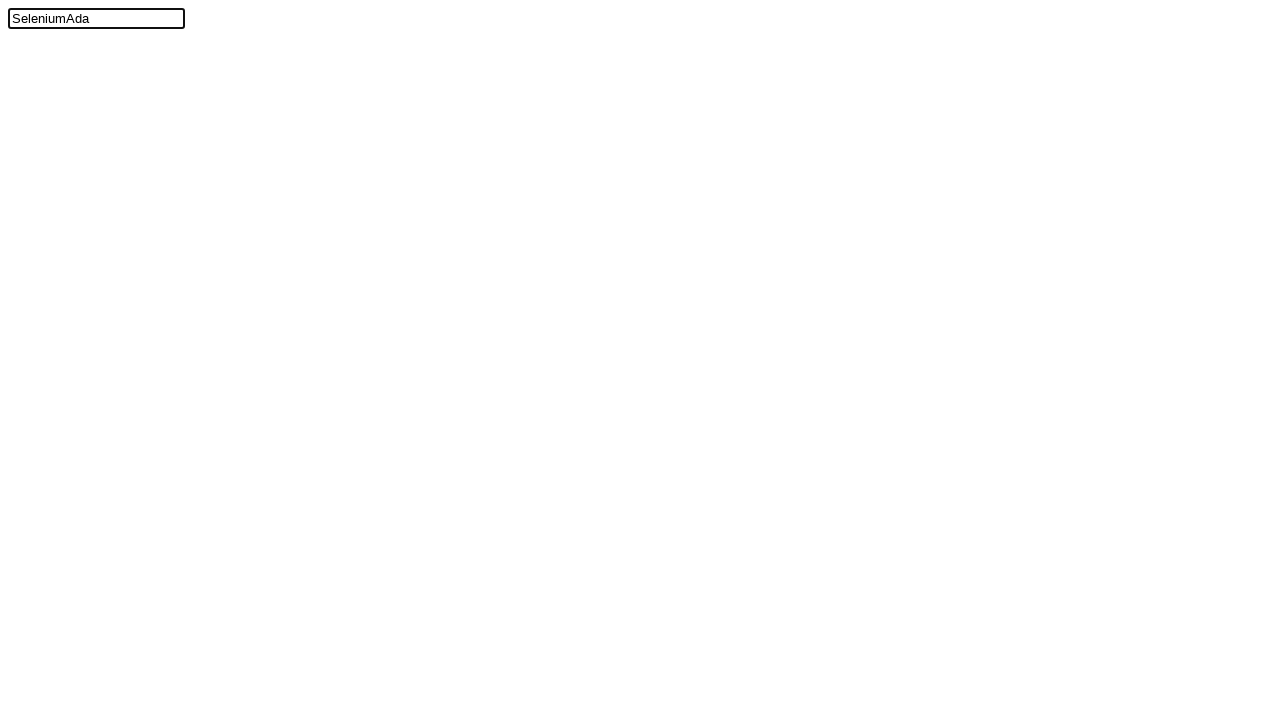

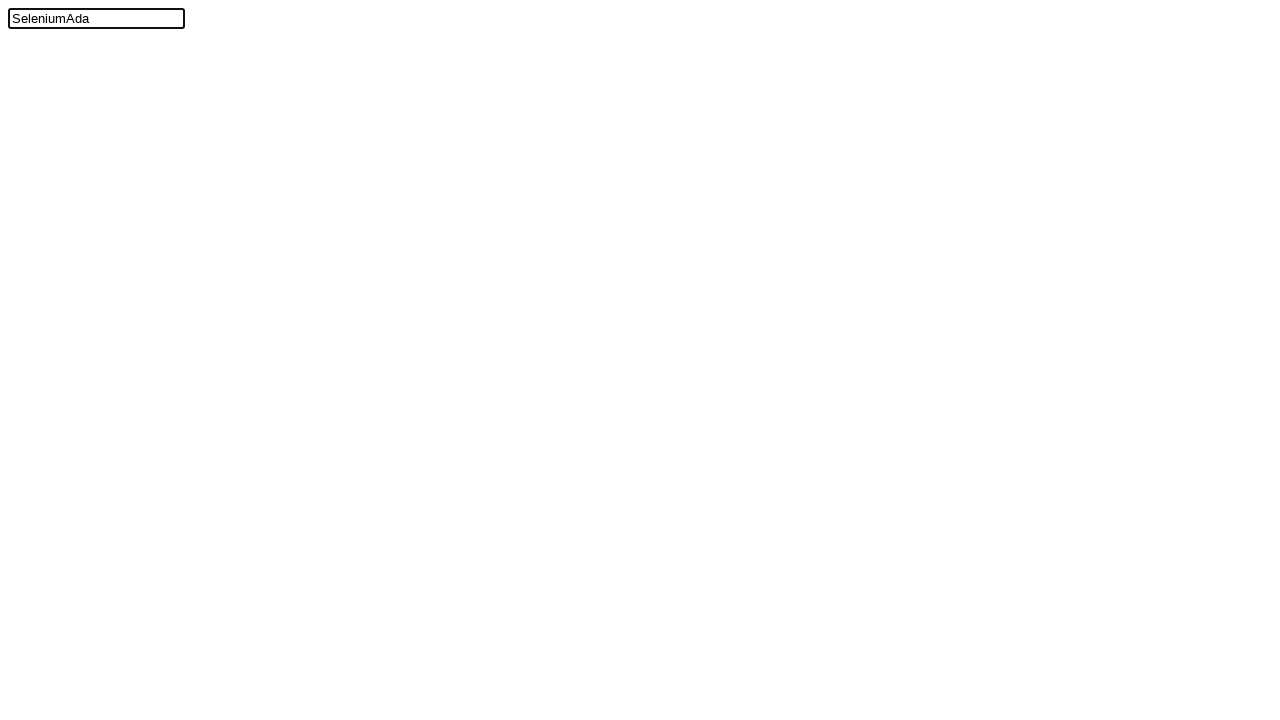